Navigates to the Calley homepage and waits for the page to load at a 1920x1080 resolution

Starting URL: https://www.getcalley.com/

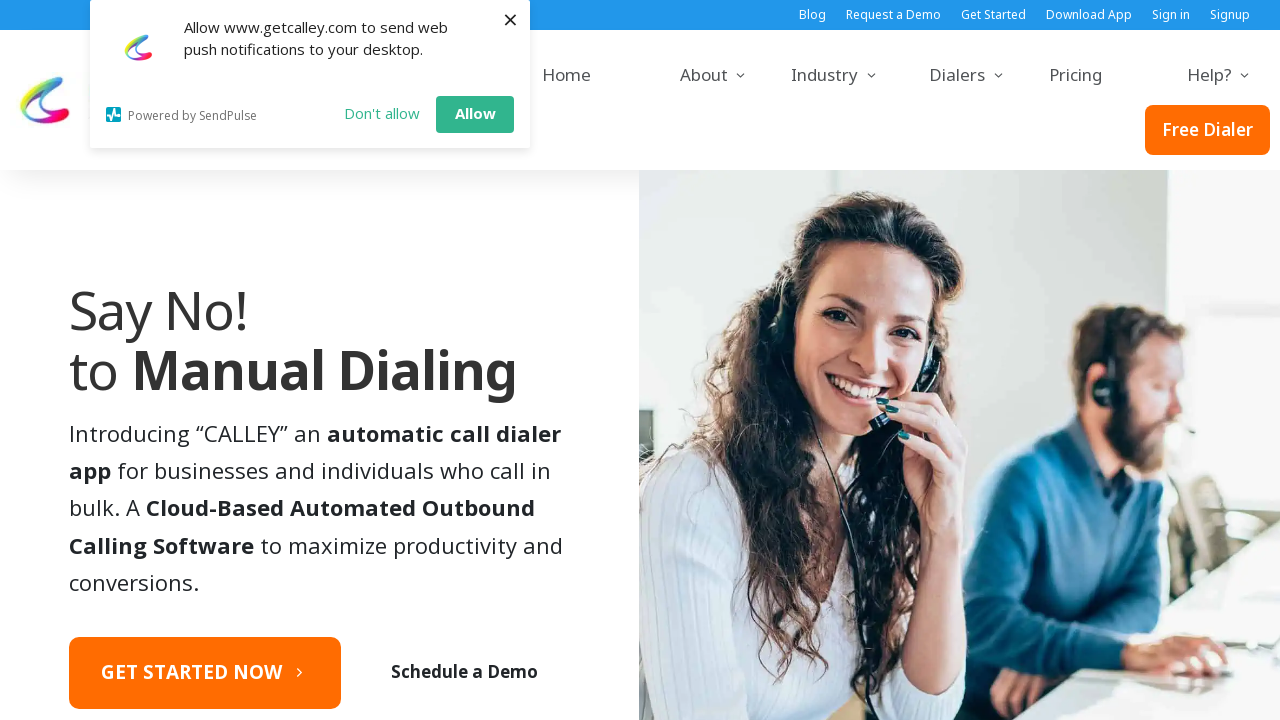

Set viewport size to 1920x1080
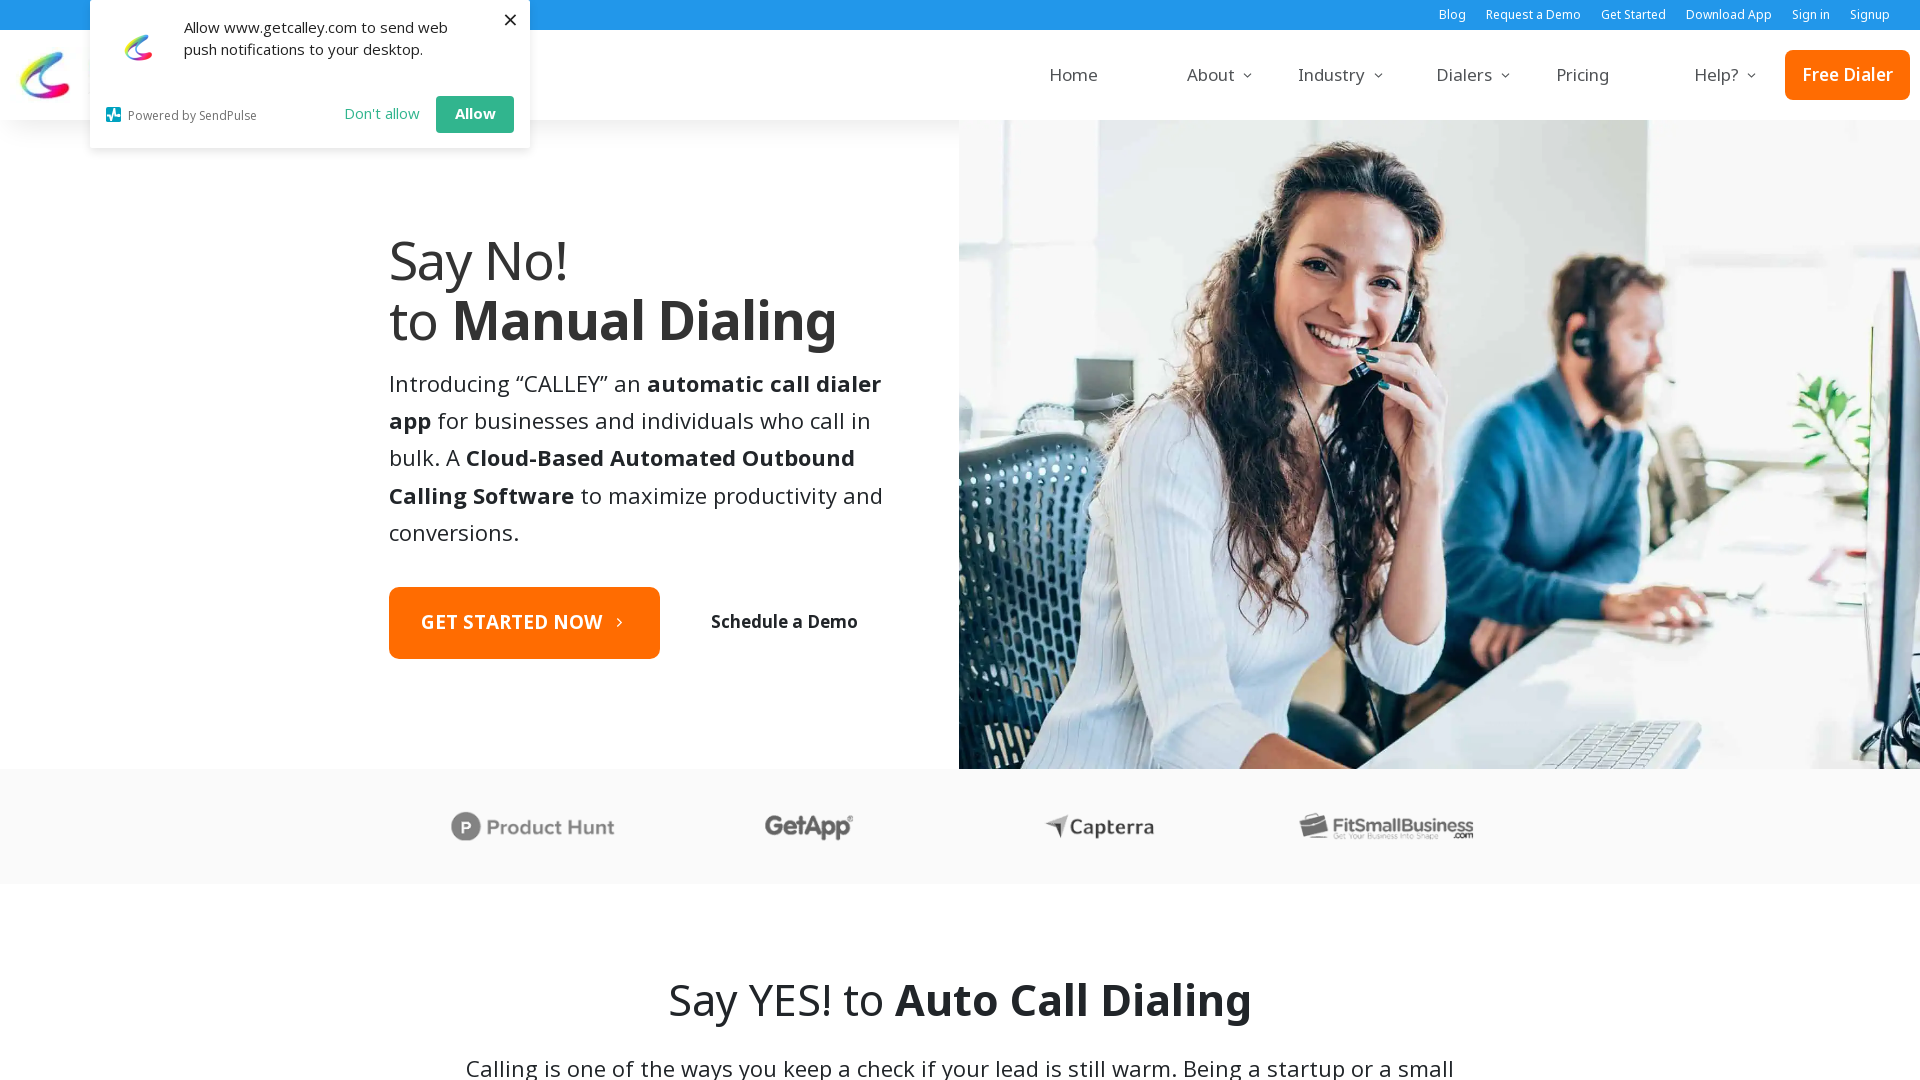

Navigated to Calley homepage
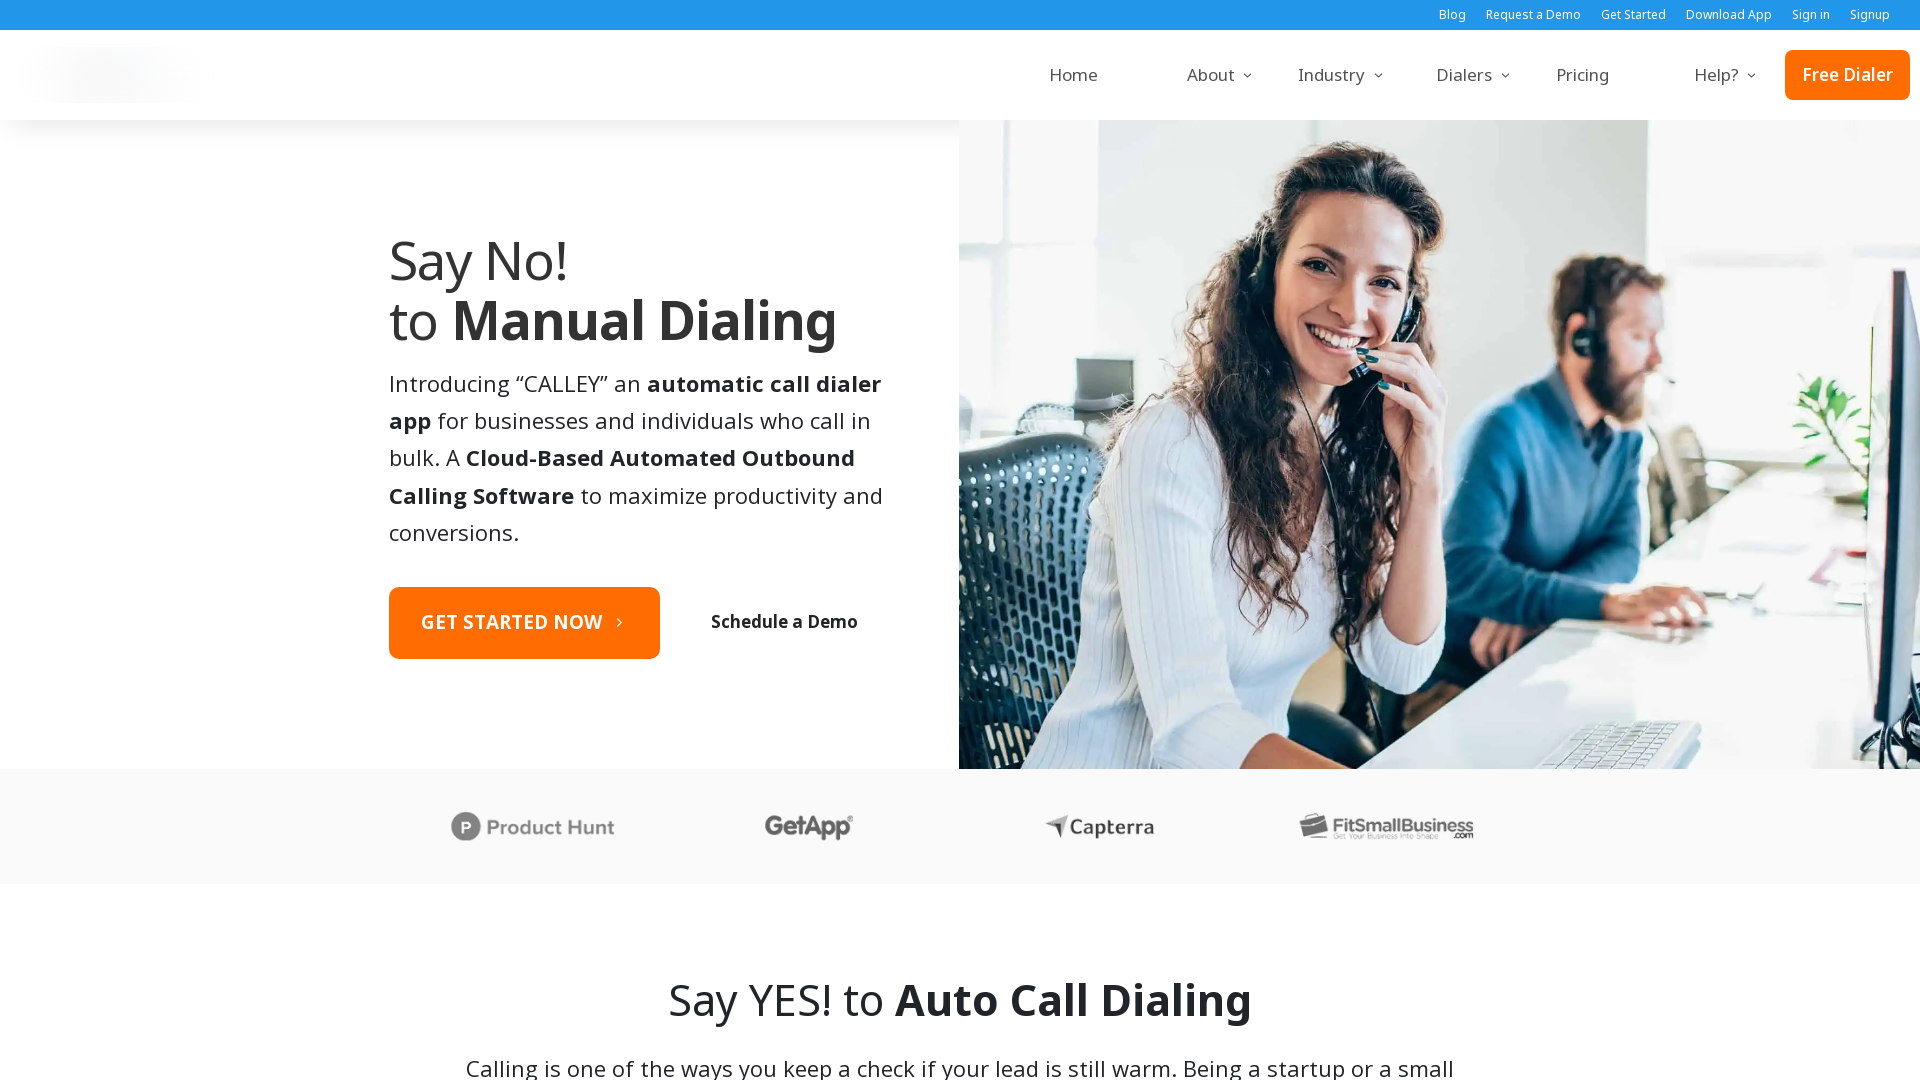

Page fully loaded - network idle state reached
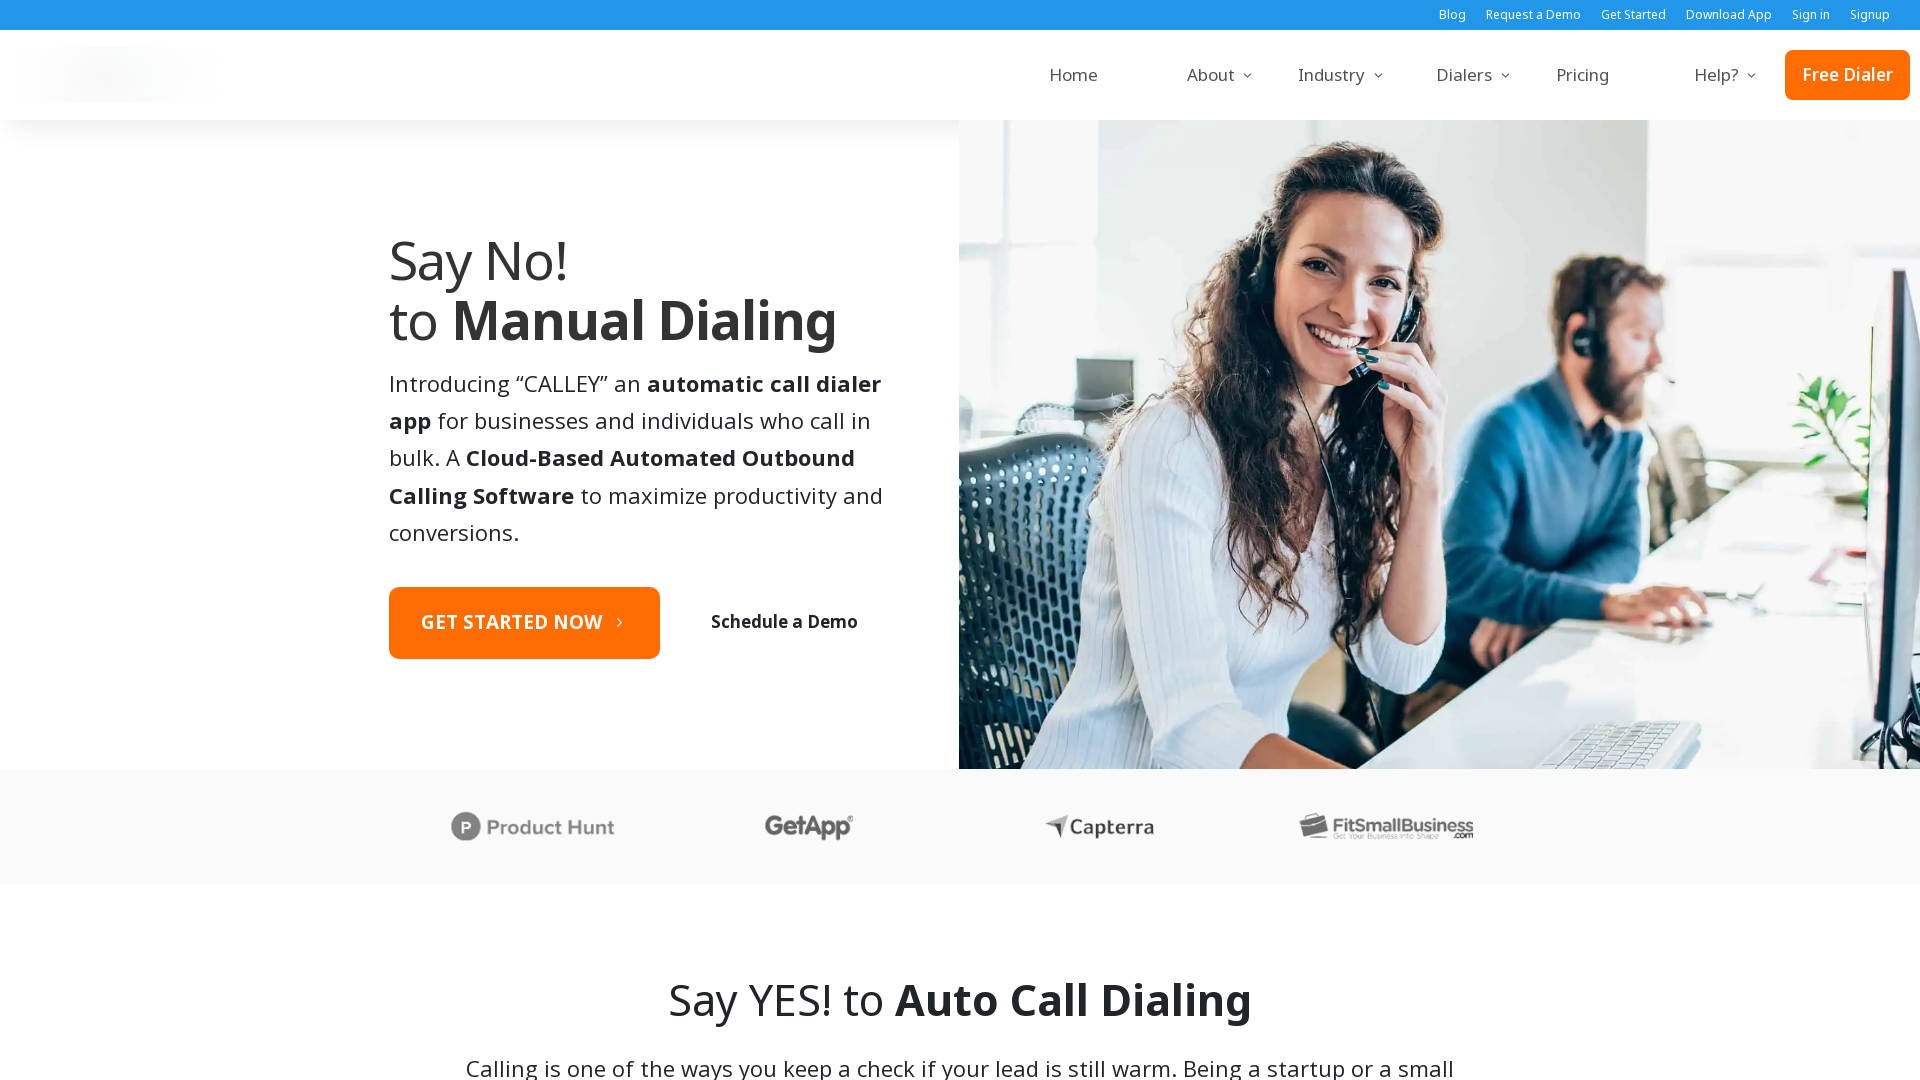

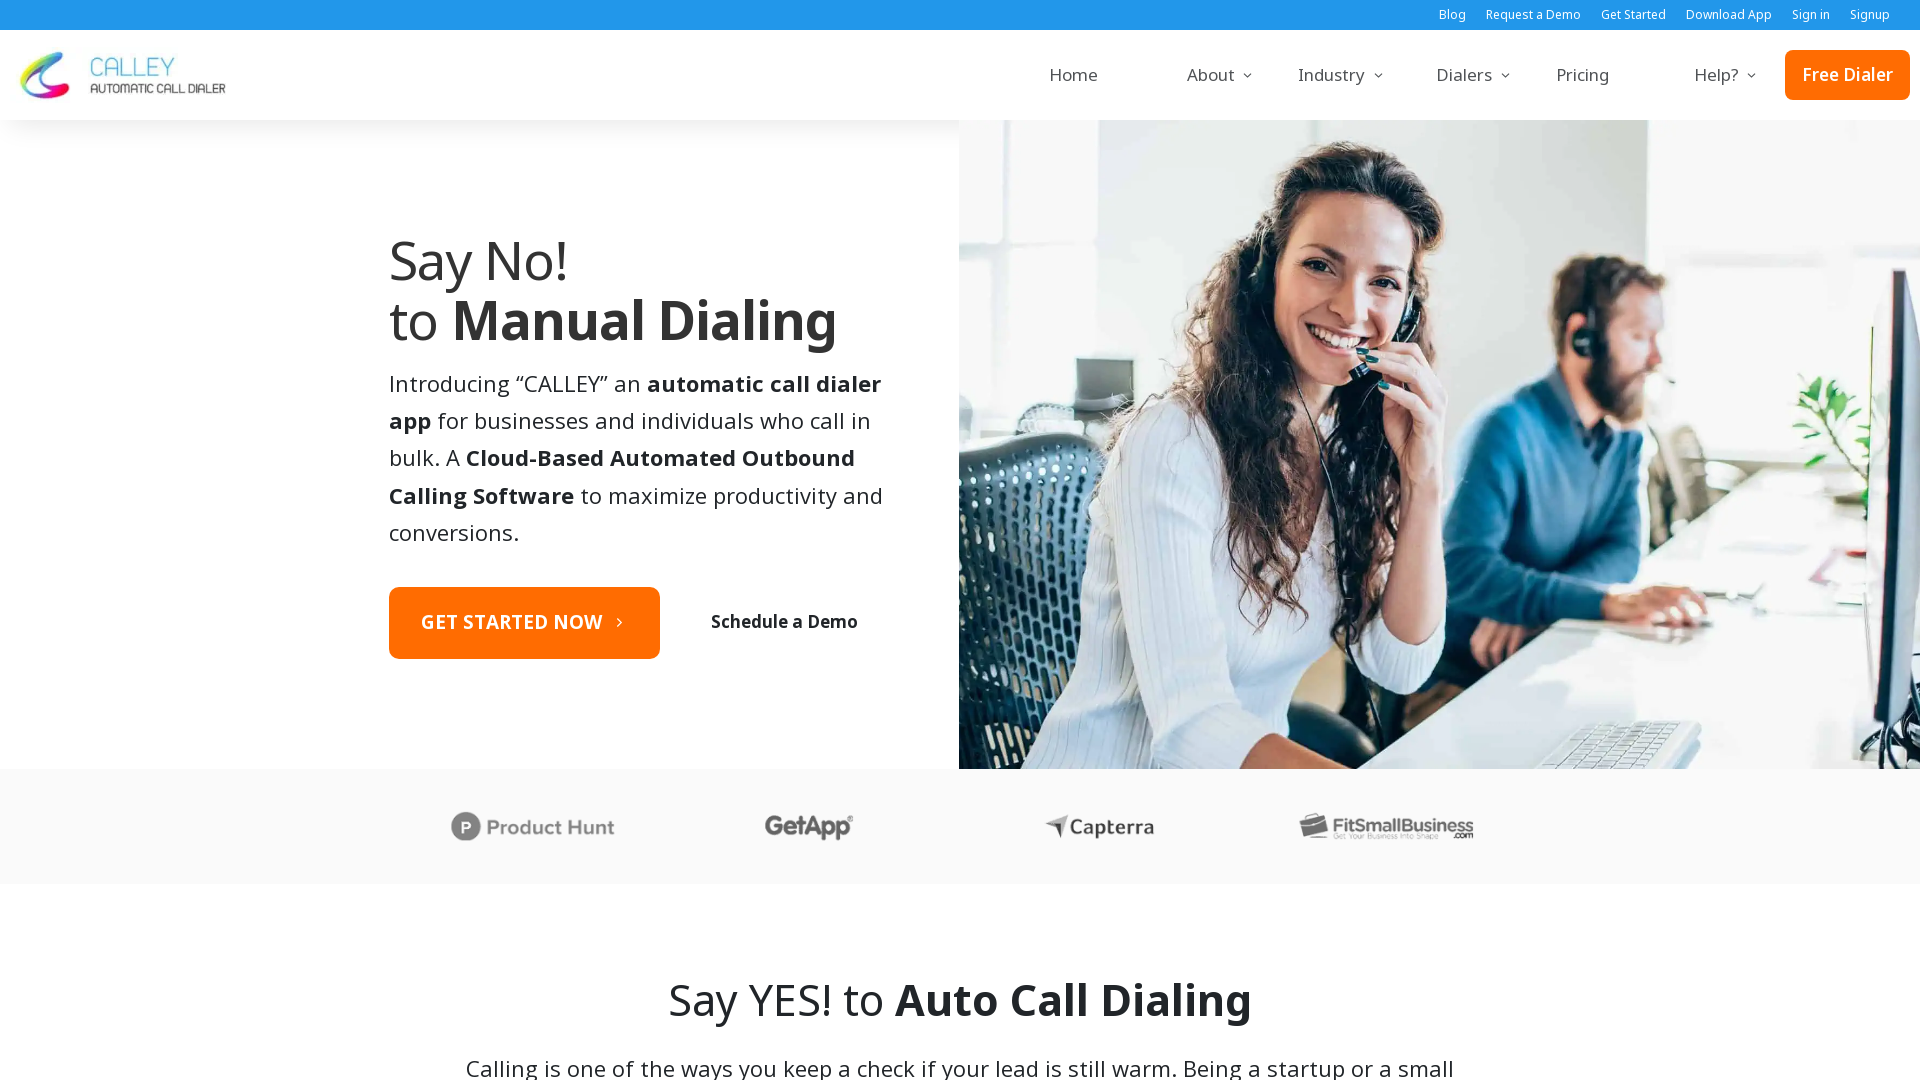